Tests navigation by clicking on the "A/B Testing" link using exact link text matching

Starting URL: https://the-internet.herokuapp.com/

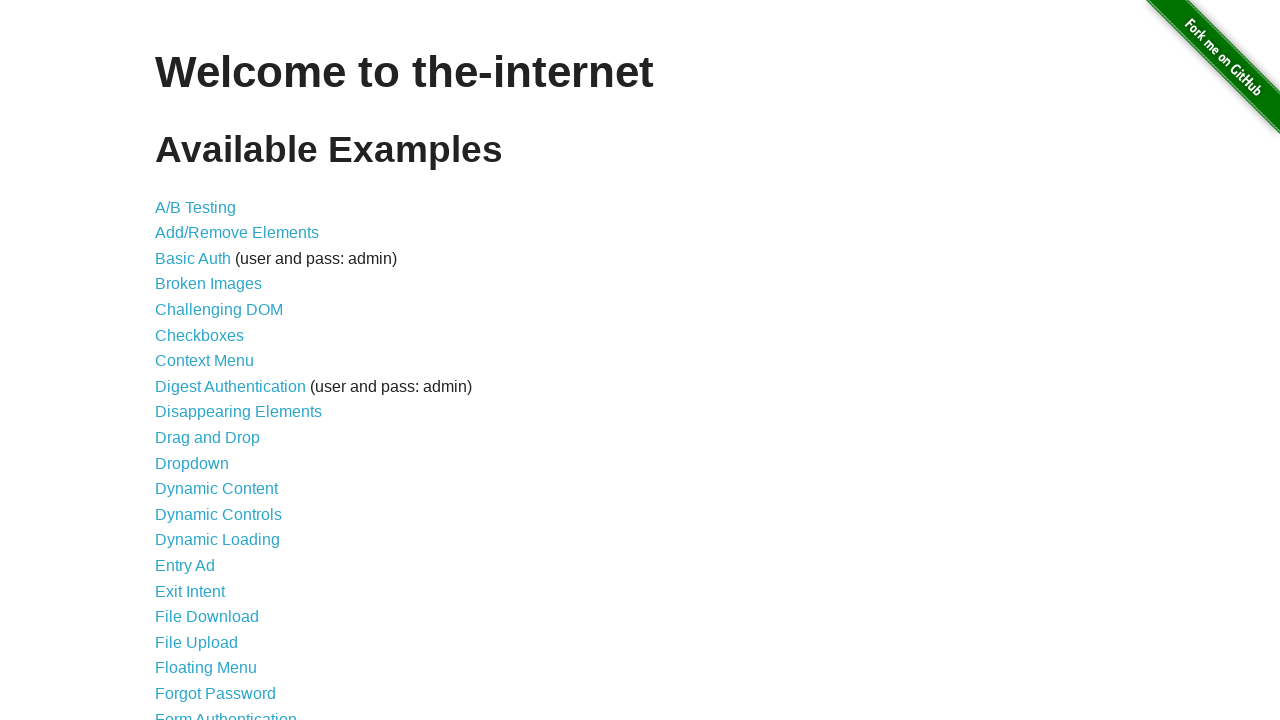

Navigated to the-internet.herokuapp.com home page
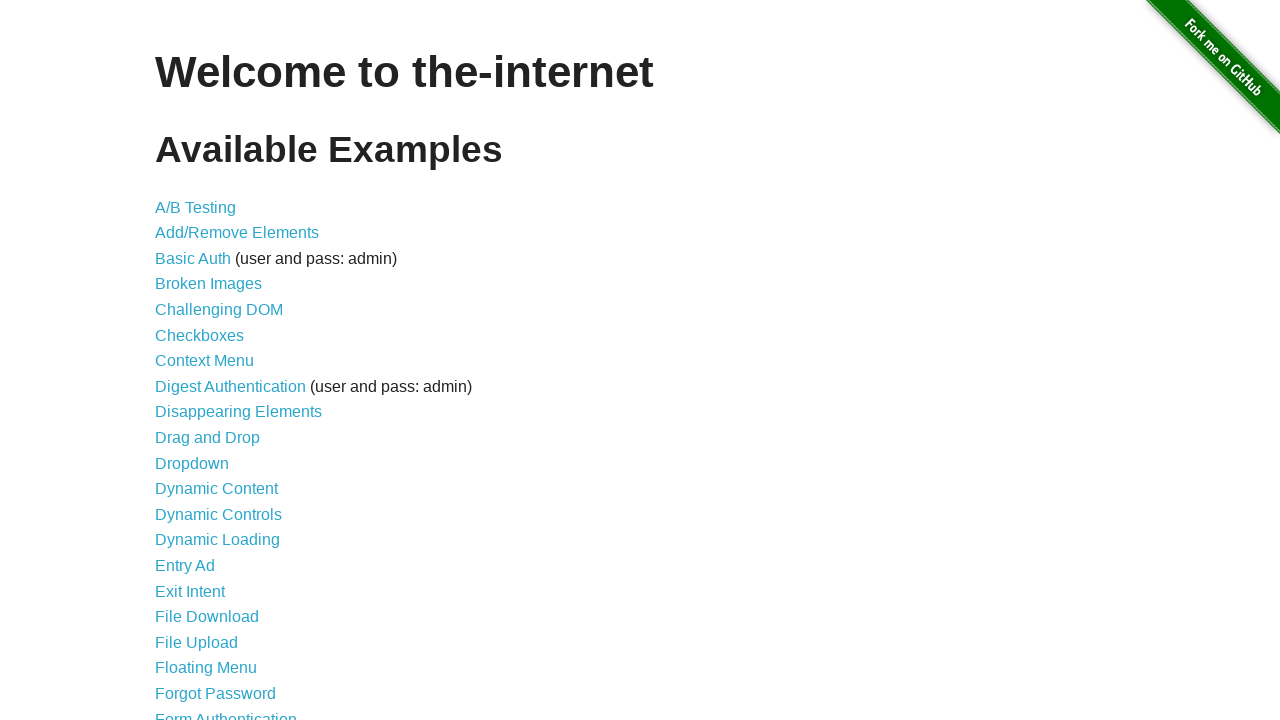

Clicked on 'A/B Testing' link using exact text matching at (196, 207) on text=A/B Testing
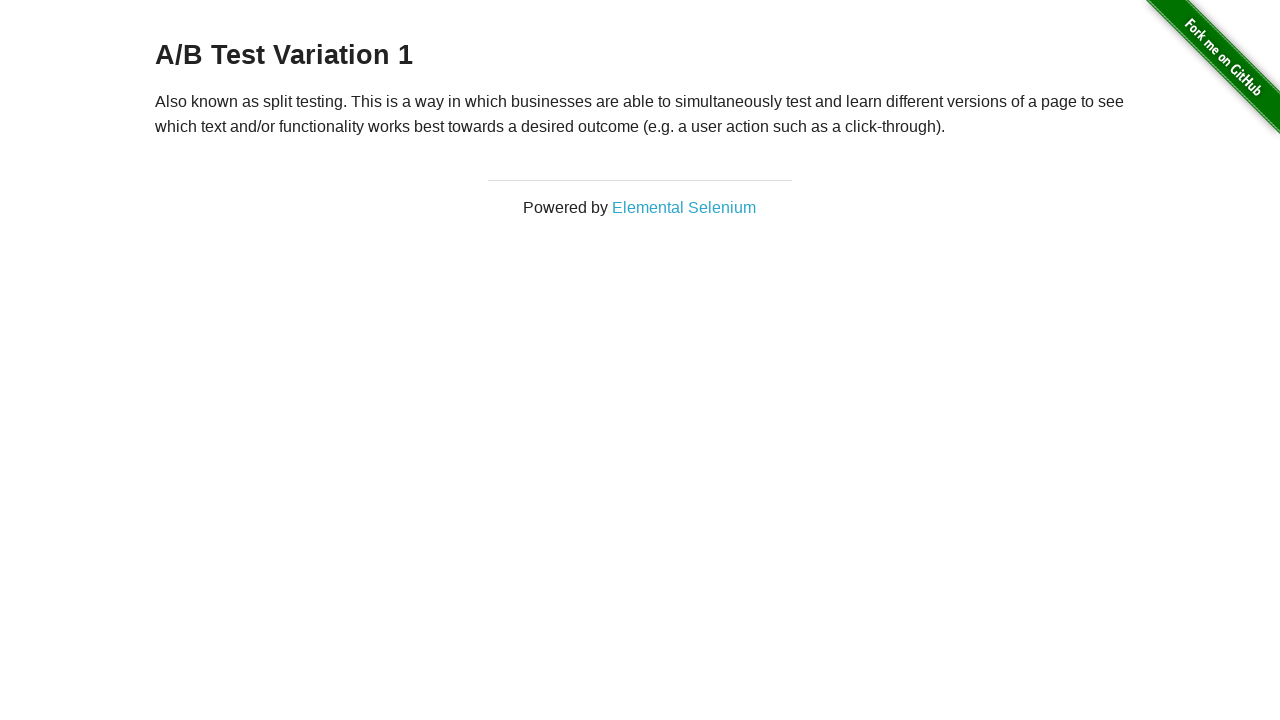

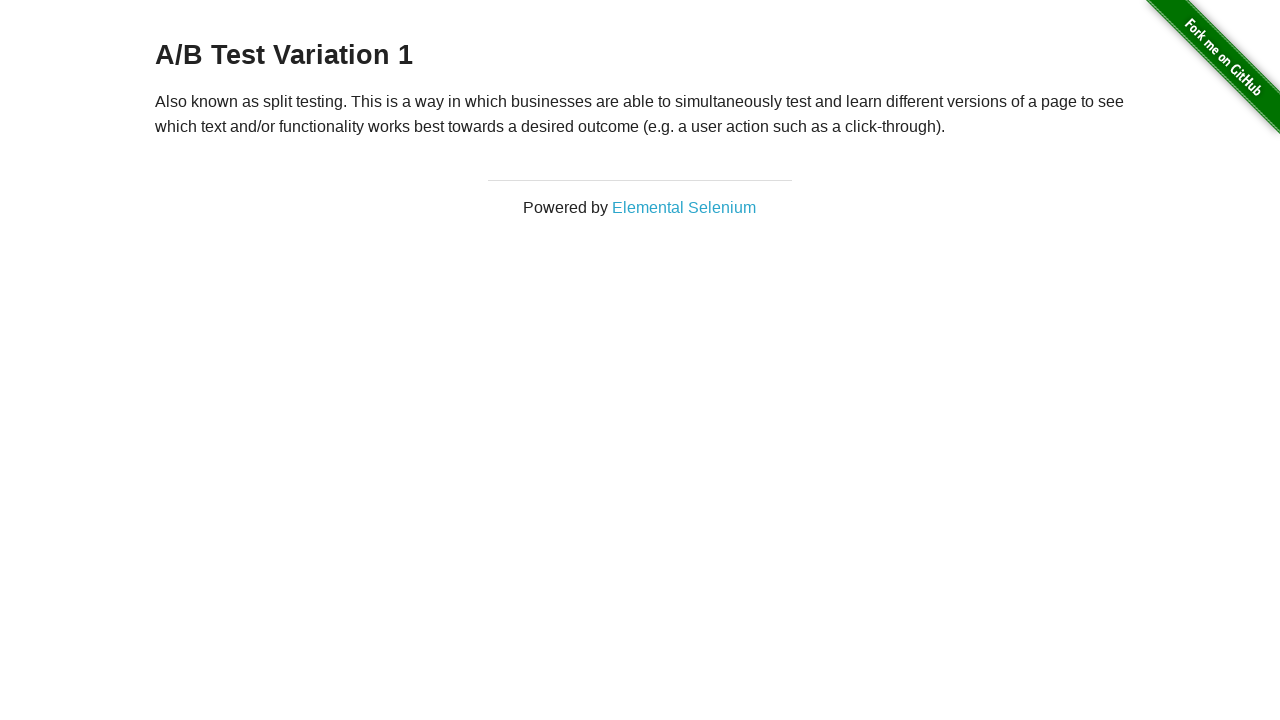